Tests jQuery UI selectable functionality by selecting multiple items using Ctrl+Click and performing right-click context menu action

Starting URL: https://jqueryui.com/selectable/

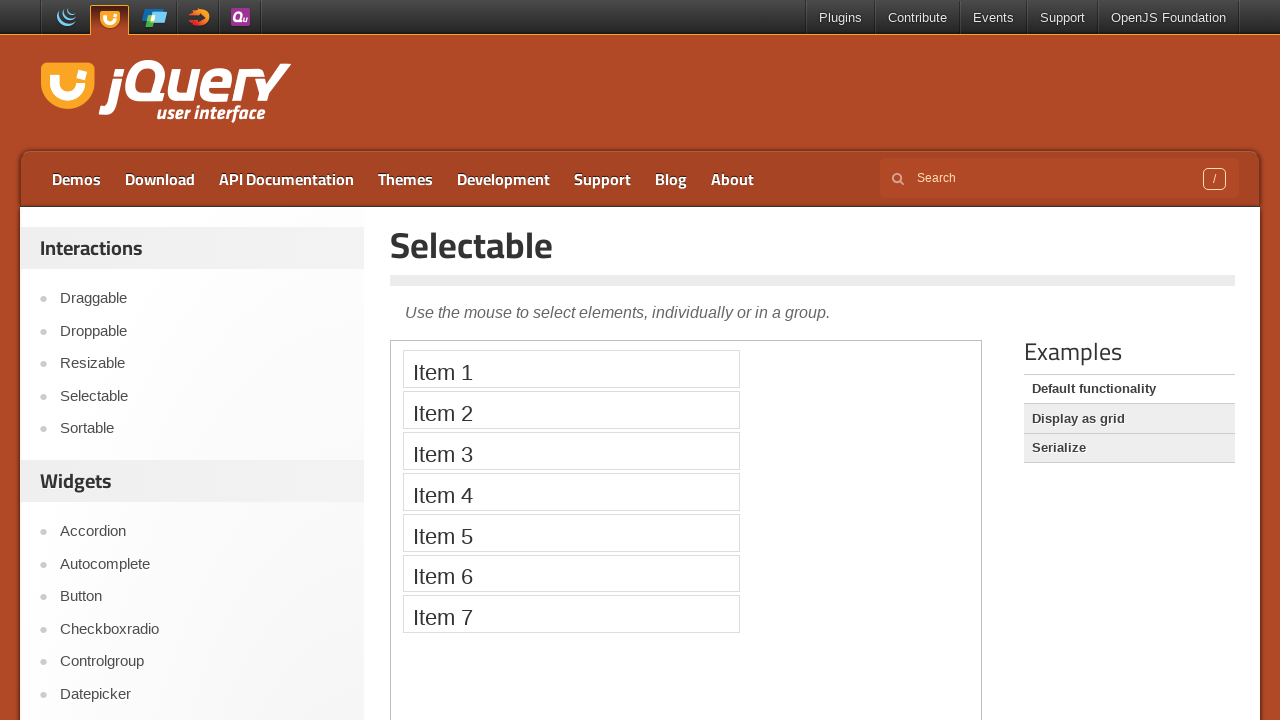

Located demo iframe
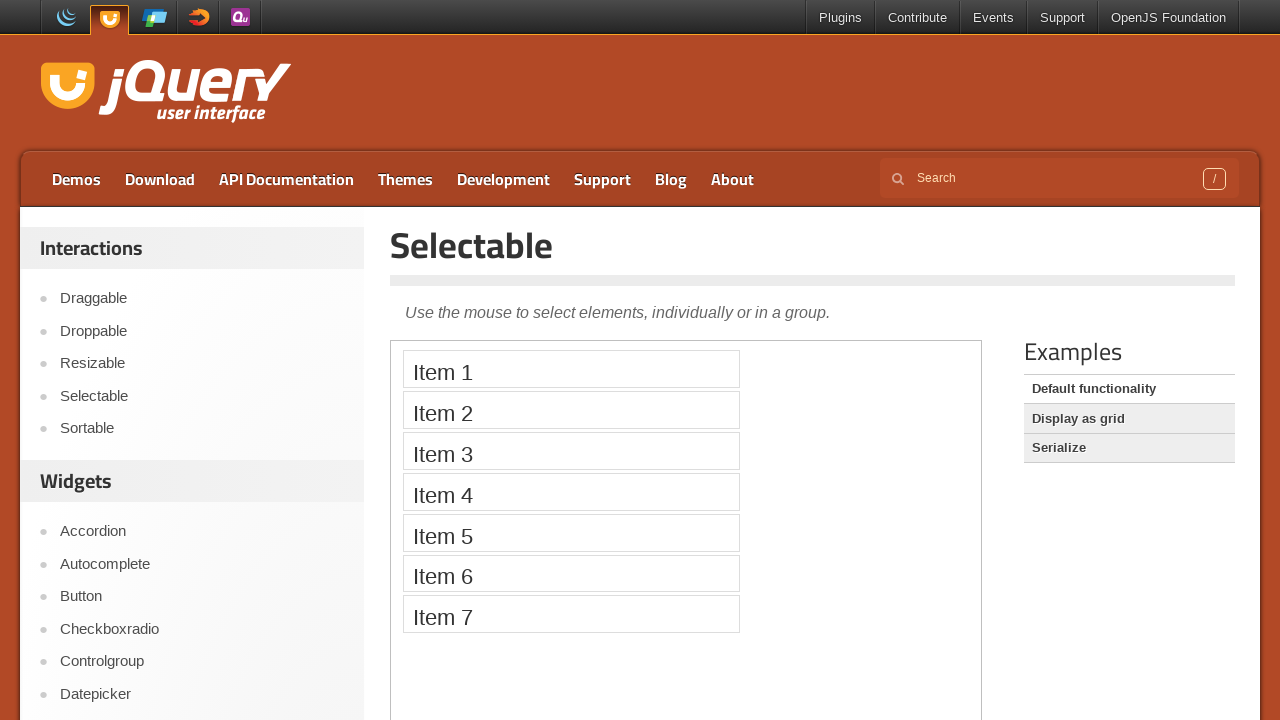

Located first selectable item
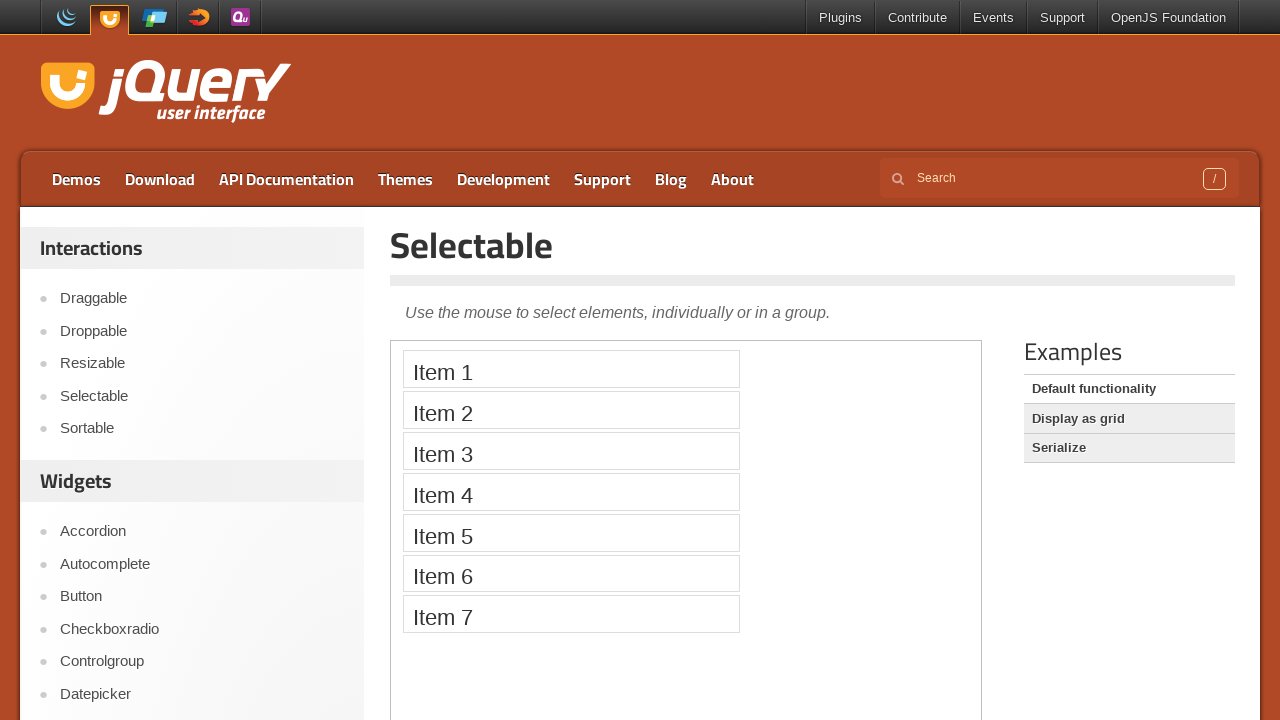

Located second selectable item
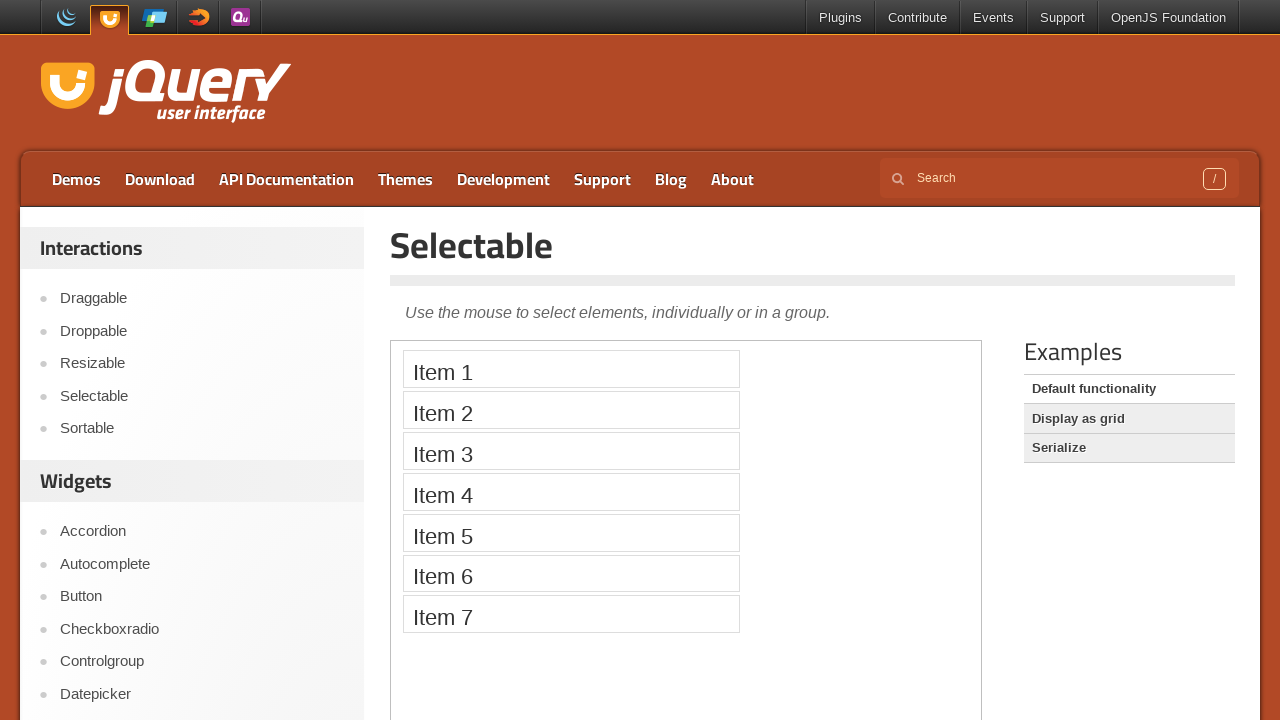

Located third selectable item
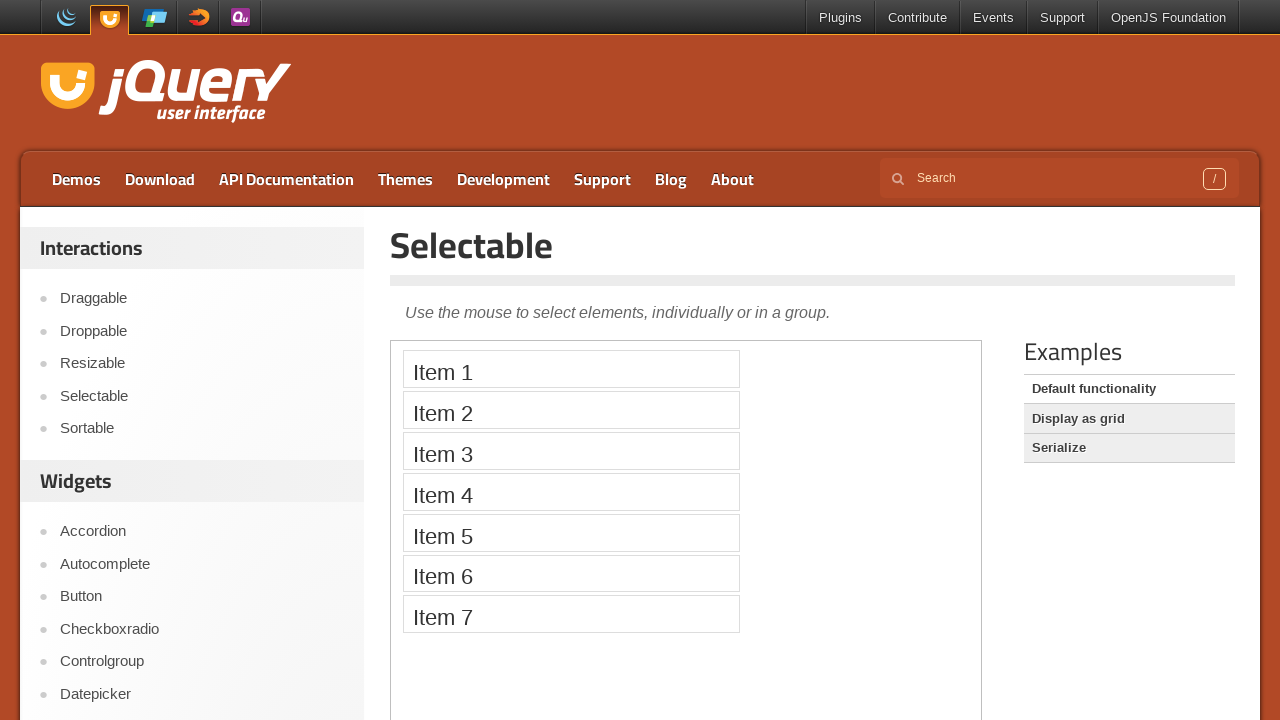

Pressed Control key
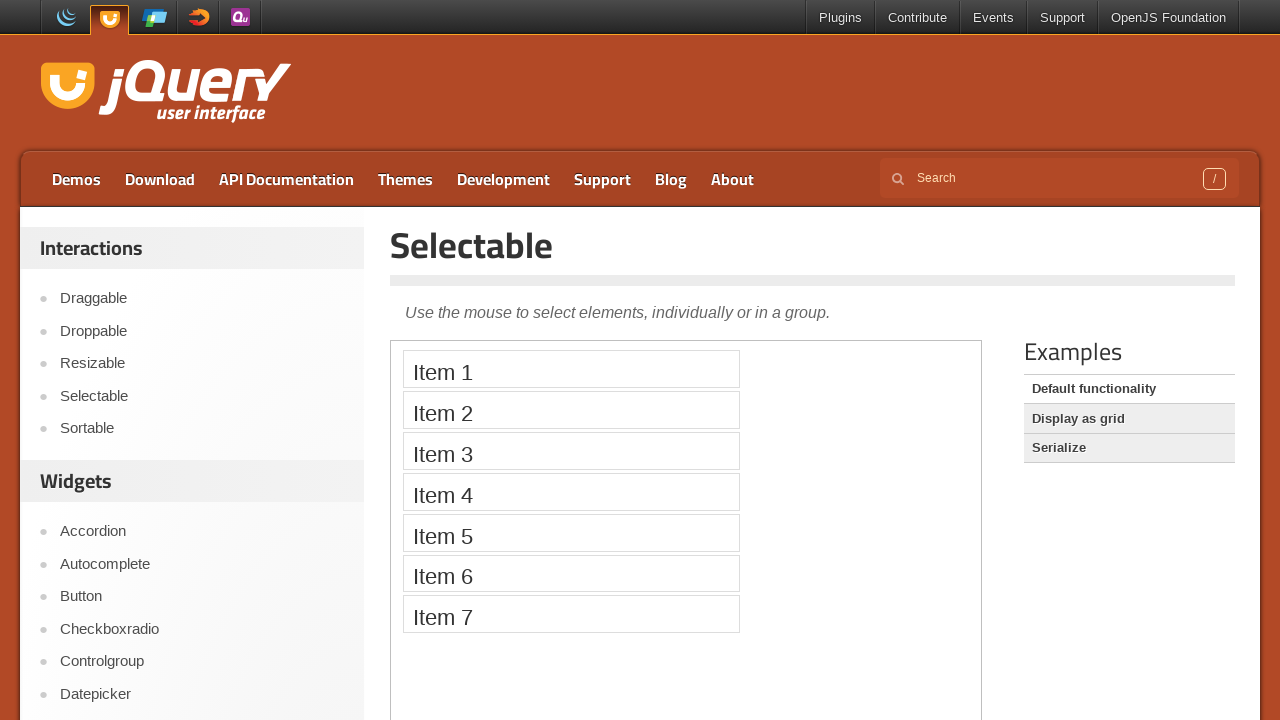

Ctrl+Clicked first item to select it at (571, 369) on iframe.demo-frame >> internal:control=enter-frame >> (//ol[@id='selectable']//li
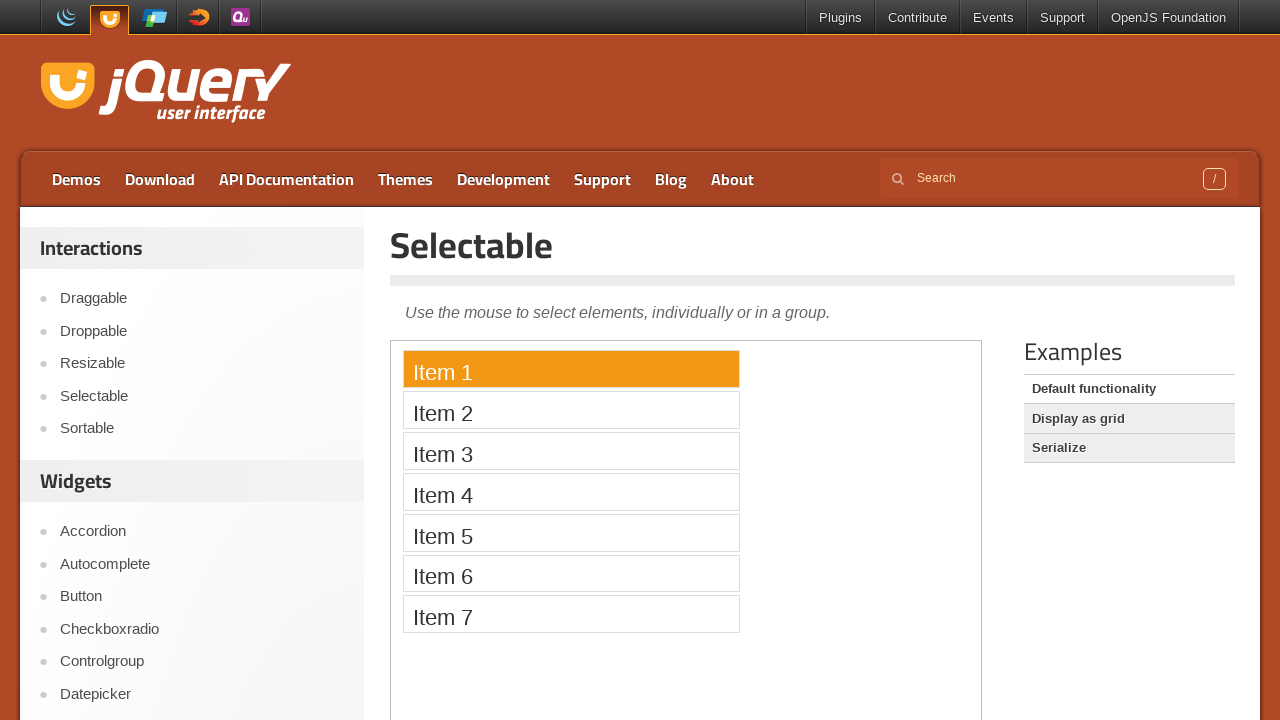

Ctrl+Clicked second item to select it at (571, 410) on iframe.demo-frame >> internal:control=enter-frame >> (//ol[@id='selectable']//li
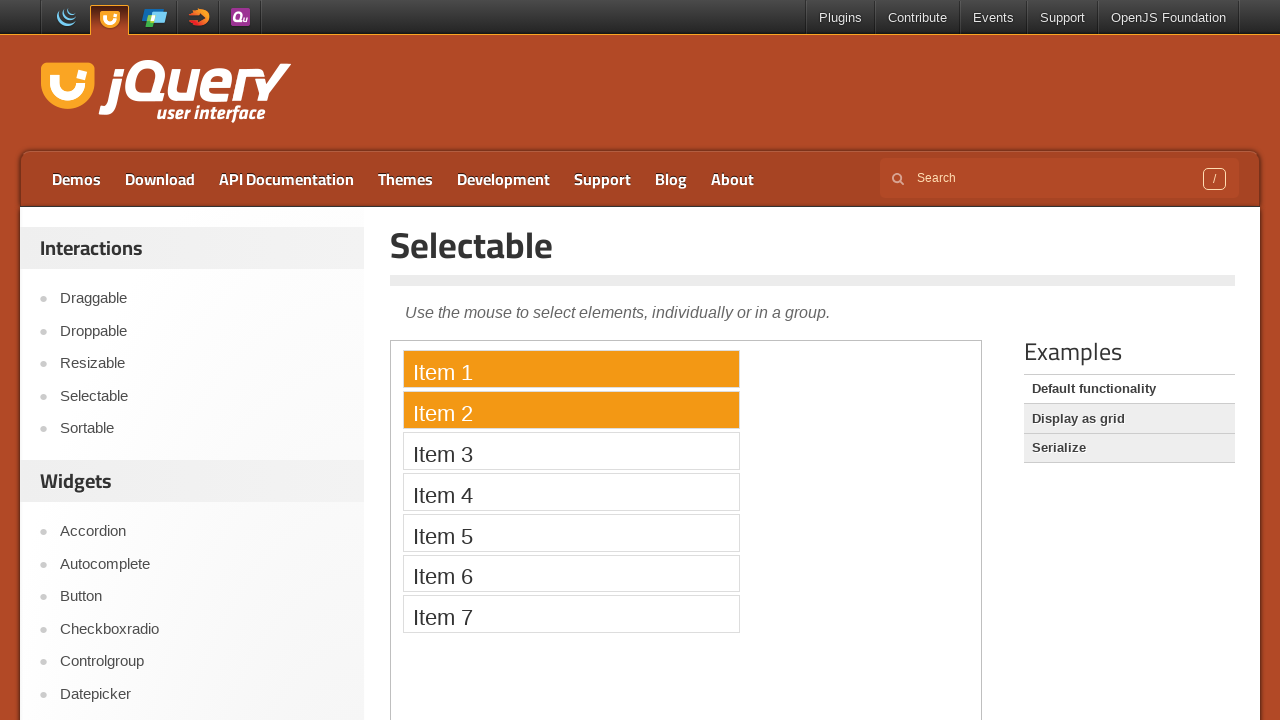

Ctrl+Clicked third item to select it at (571, 451) on iframe.demo-frame >> internal:control=enter-frame >> (//ol[@id='selectable']//li
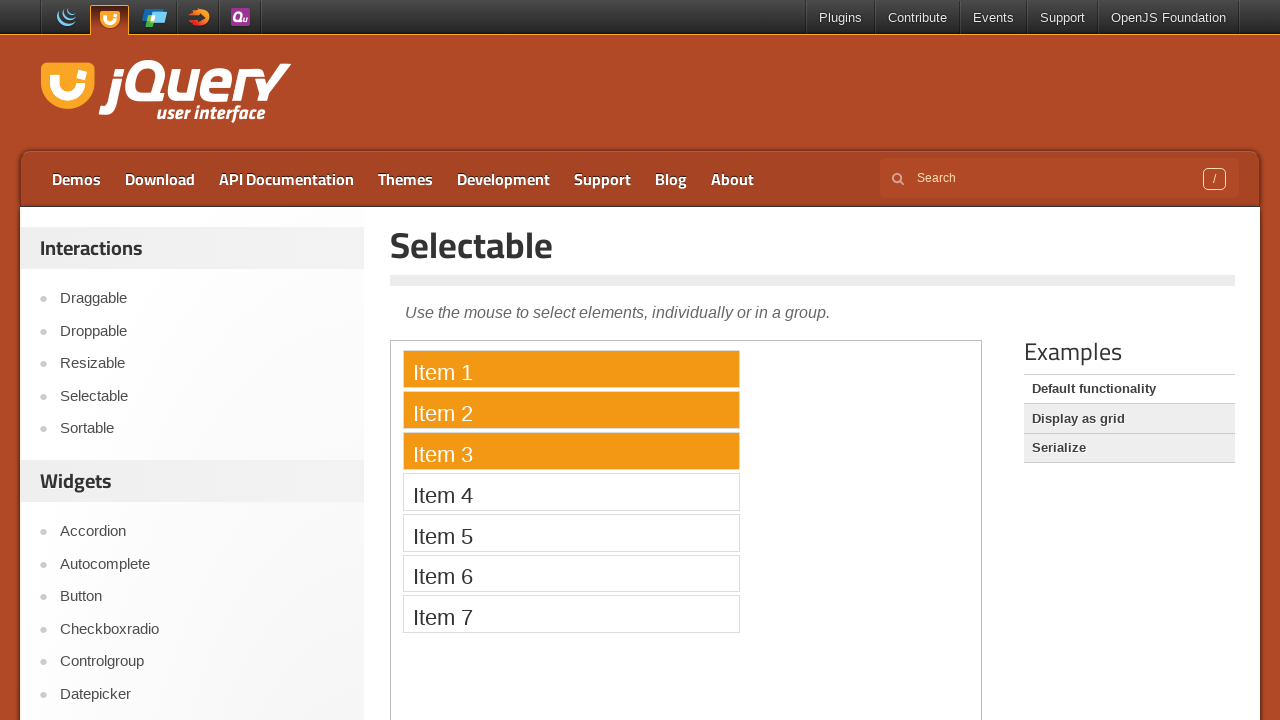

Released Control key
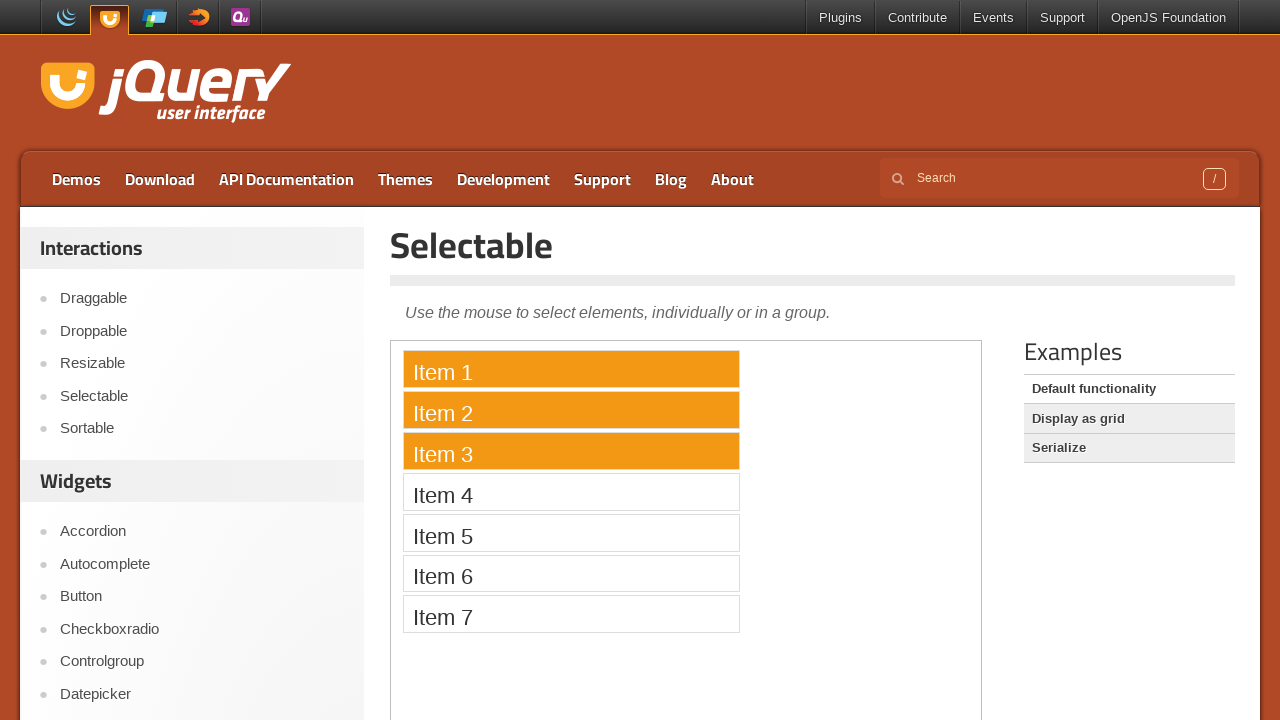

Right-clicked first item to open context menu at (571, 369) on iframe.demo-frame >> internal:control=enter-frame >> (//ol[@id='selectable']//li
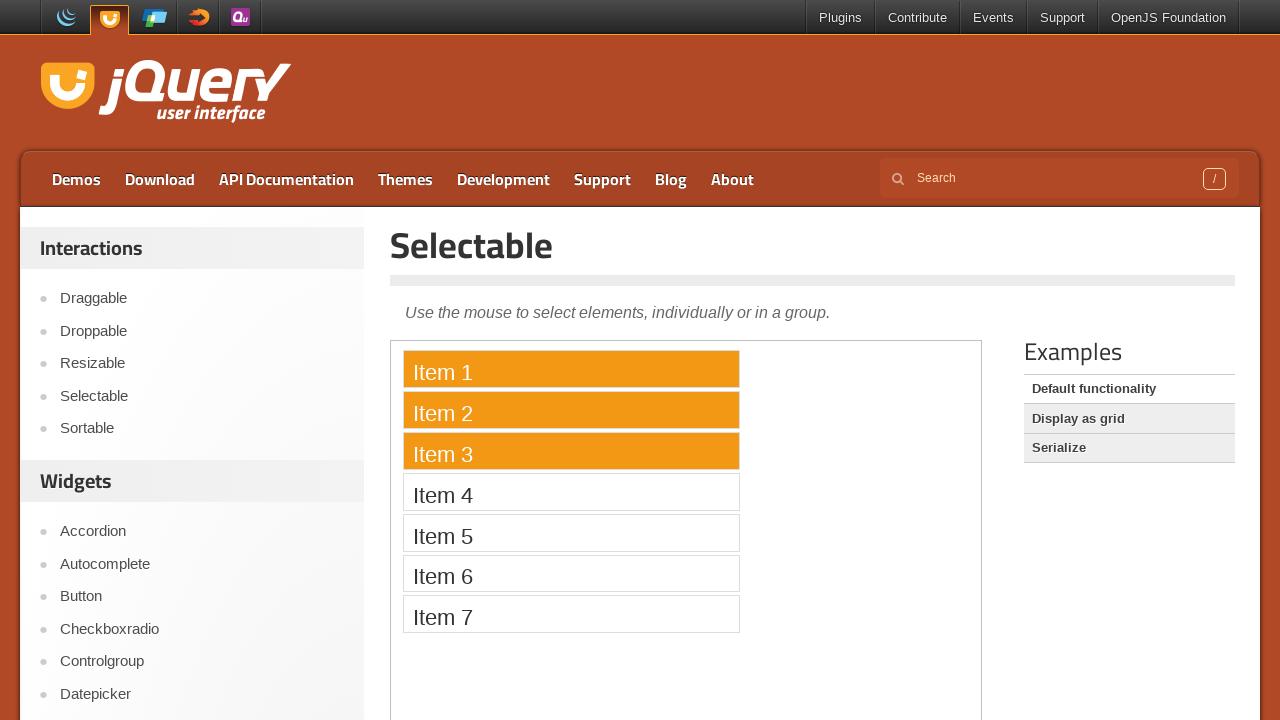

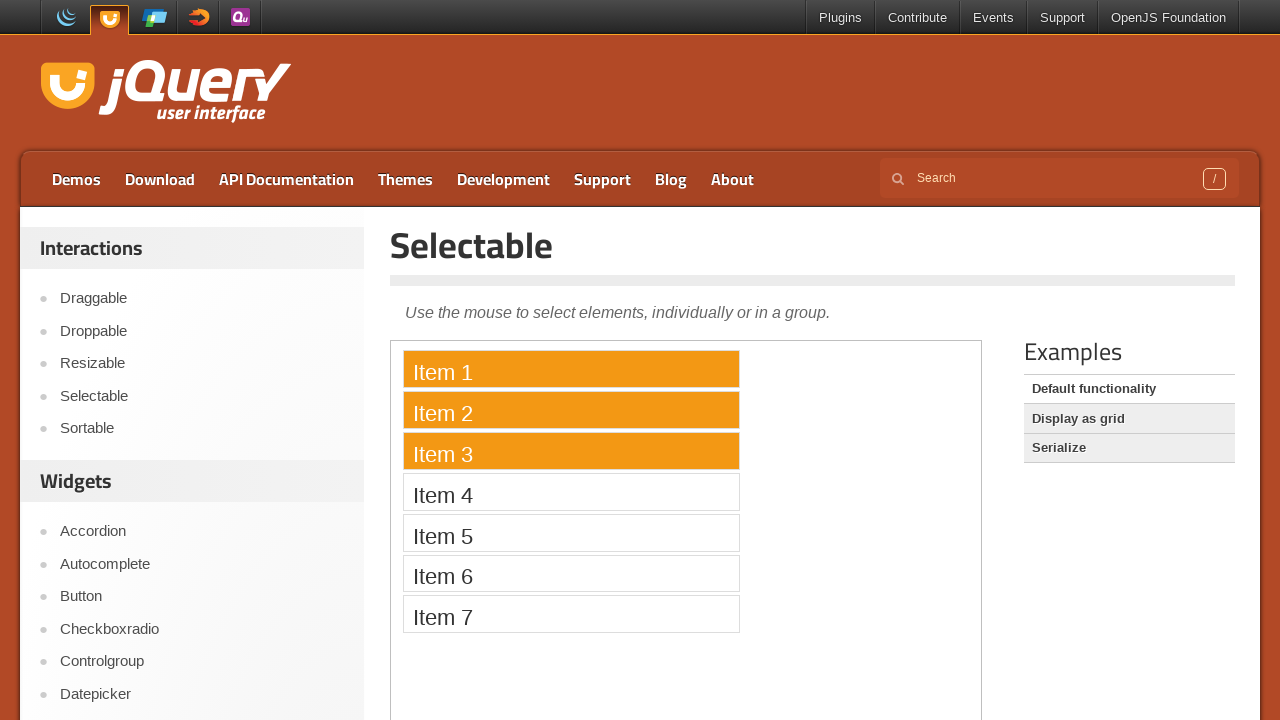